Tests window handling functionality by opening multiple windows and switching between them

Starting URL: https://demo.automationtesting.in/Windows.html

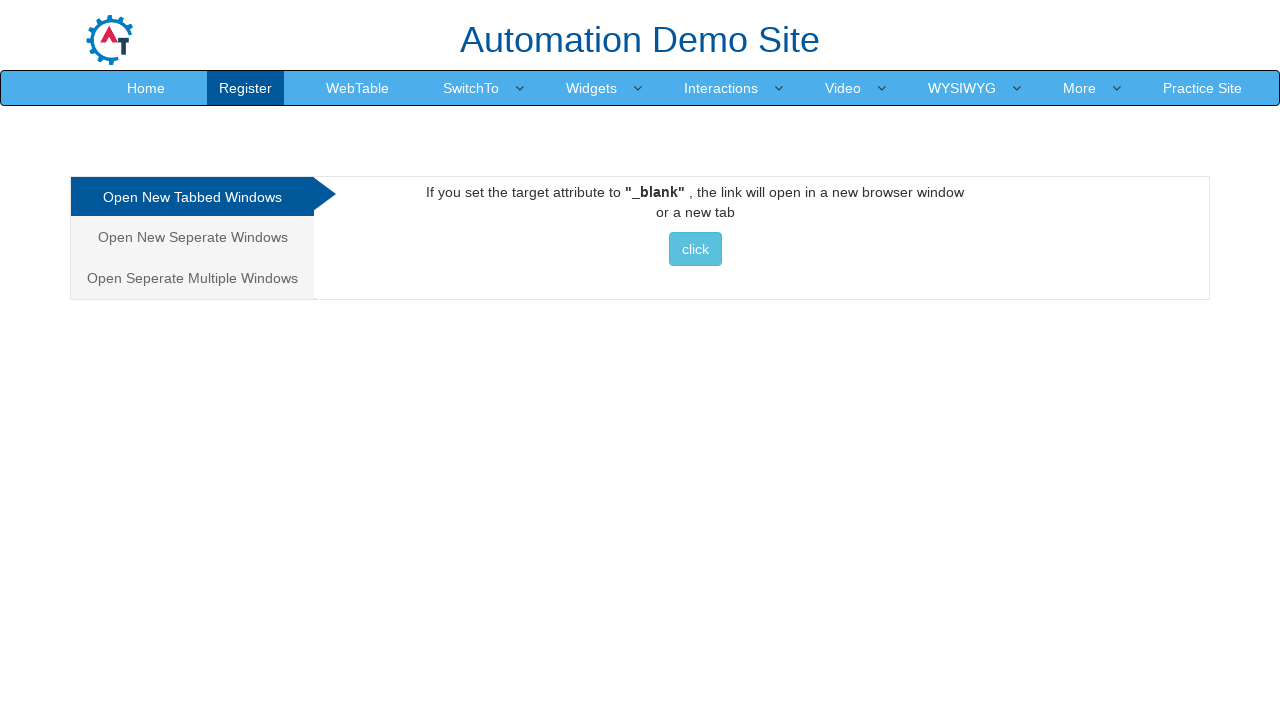

Clicked on 'Open Seperate Multiple Windows' tab at (192, 278) on xpath=//a[text()='Open Seperate Multiple Windows']
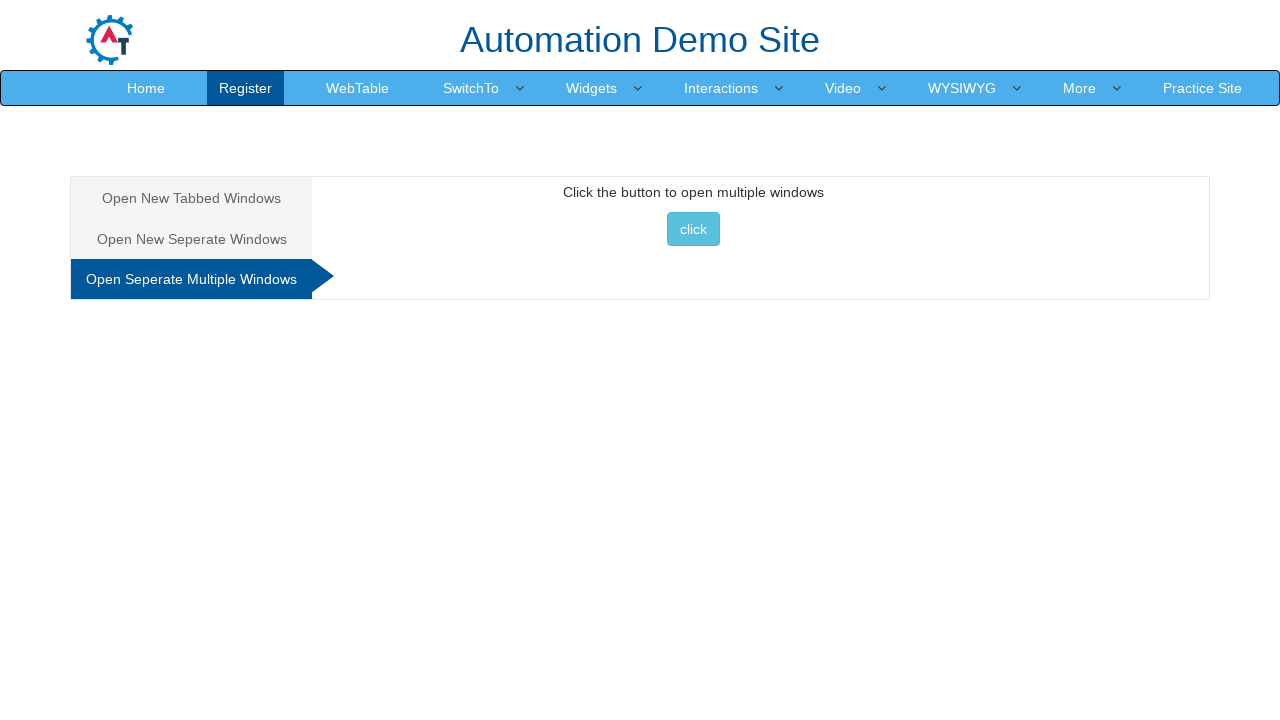

Clicked button to open multiple windows at (693, 229) on xpath=//button[@onclick='multiwindow()']
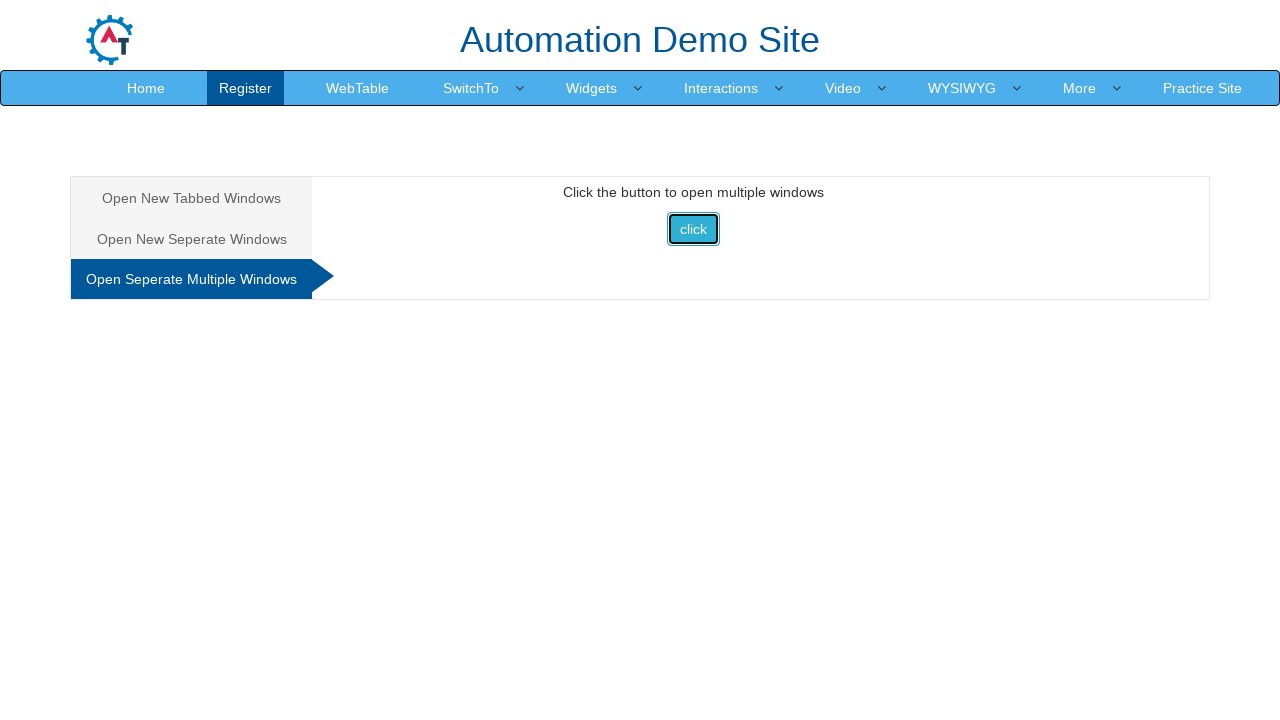

Waited 1000ms for new windows to open
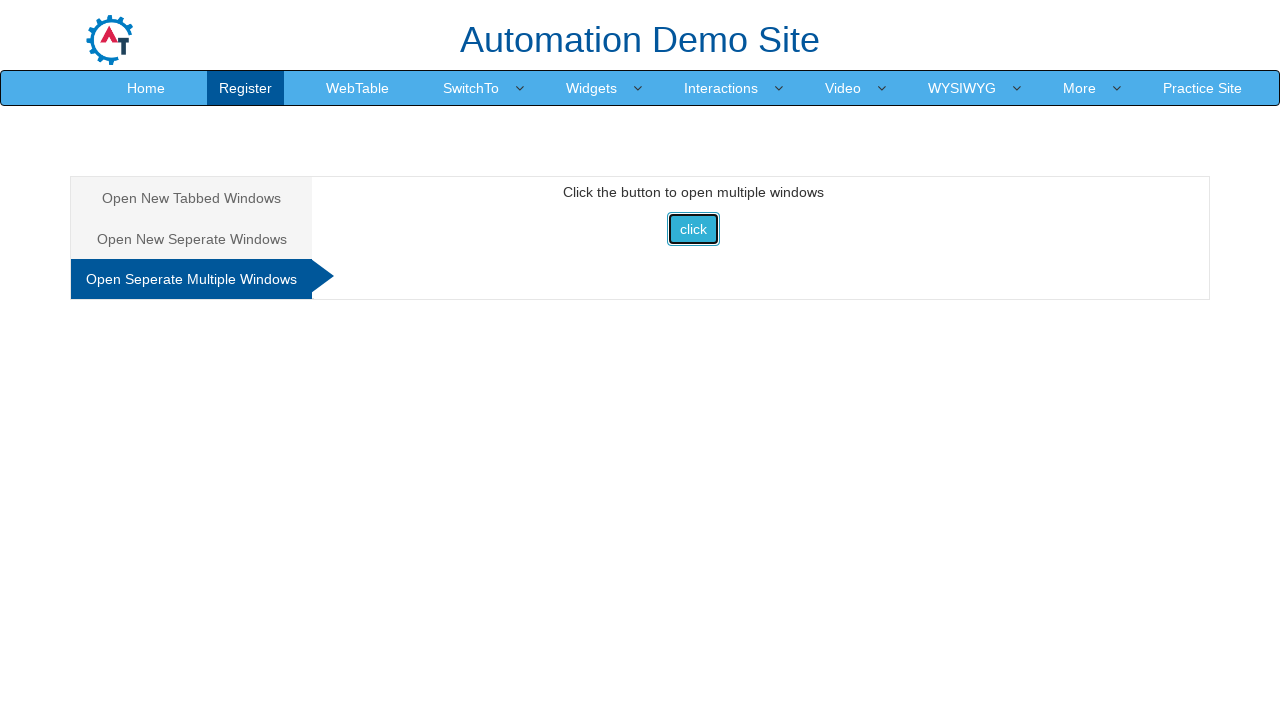

Retrieved all open pages from context
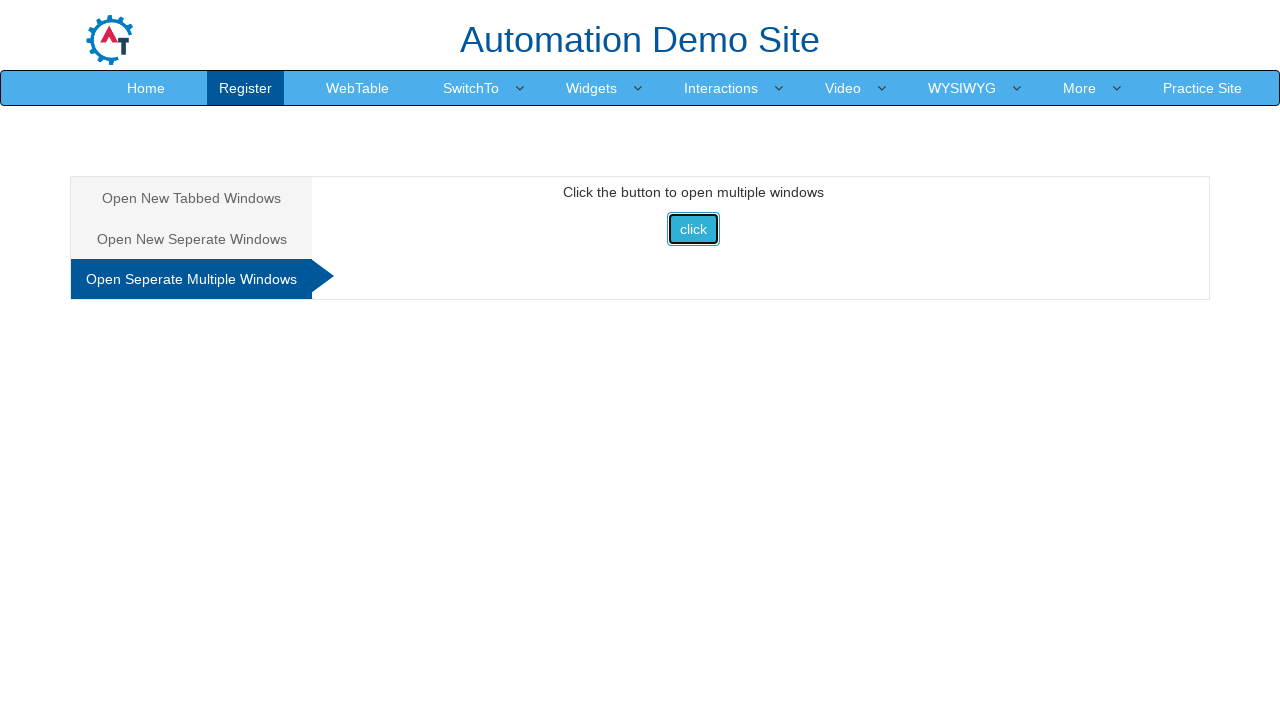

Retrieved title from page: Frames & windows
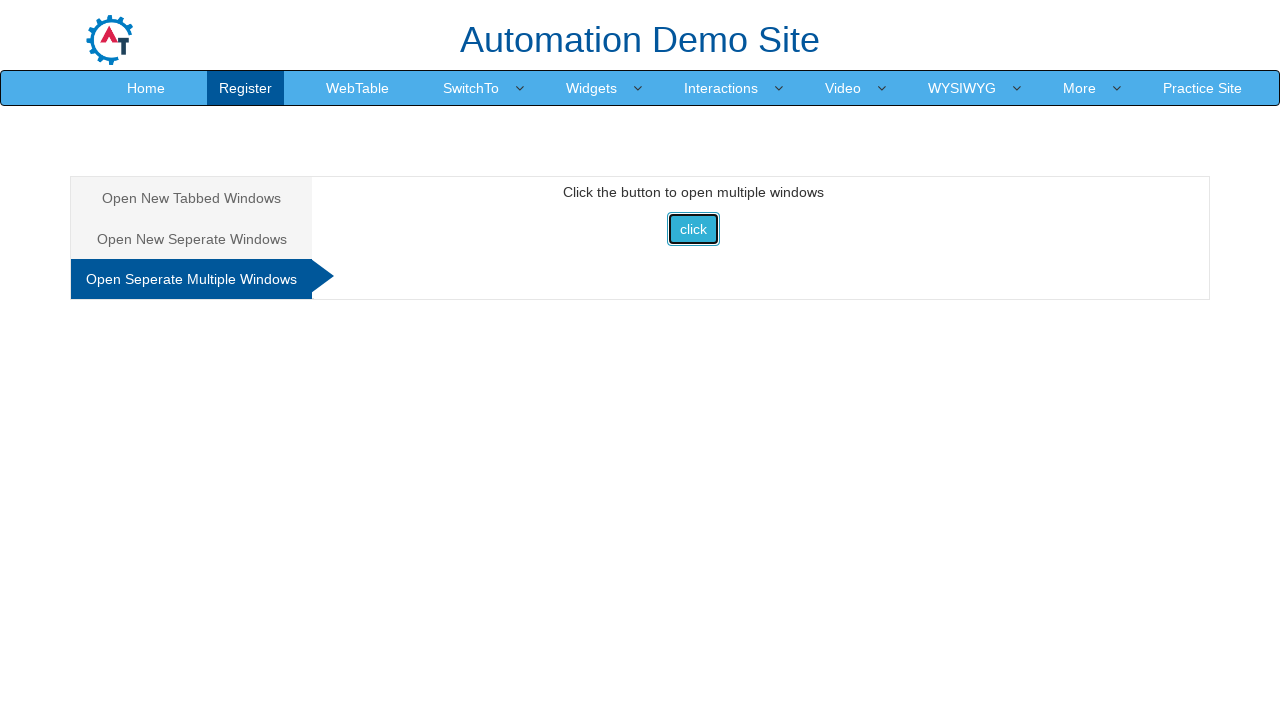

Retrieved title from page: Selenium
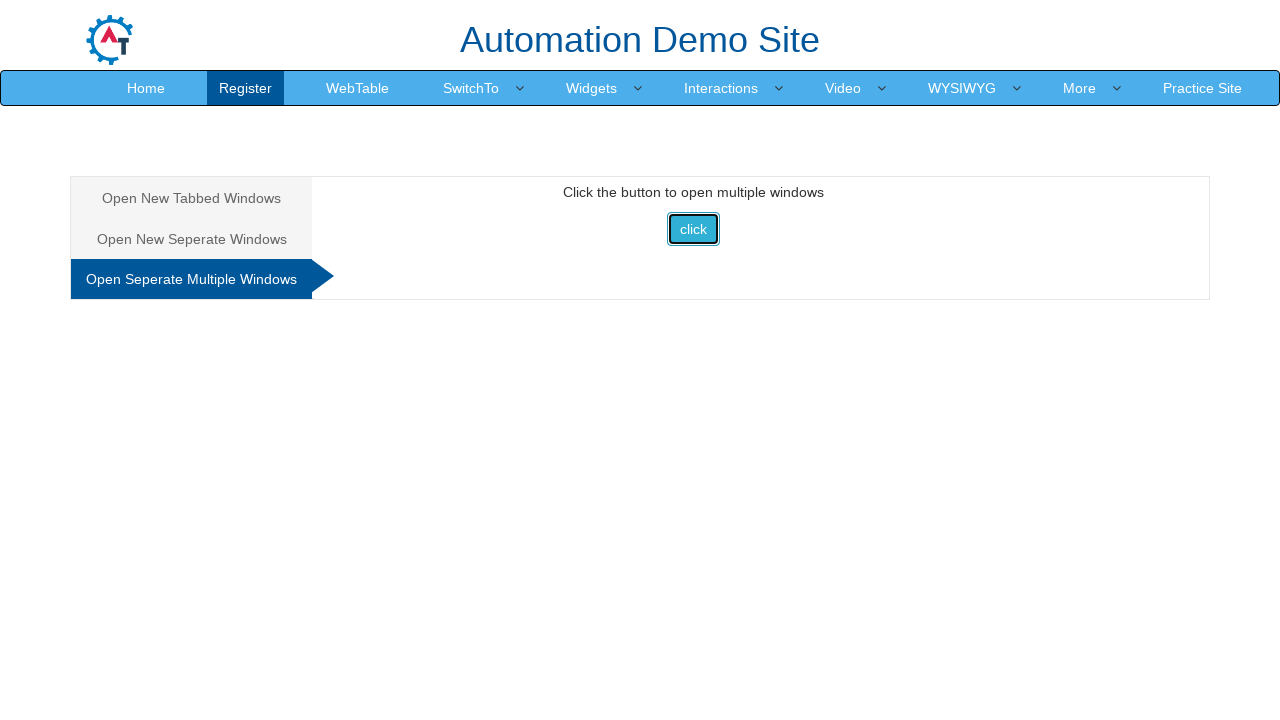

Retrieved title from page: Index
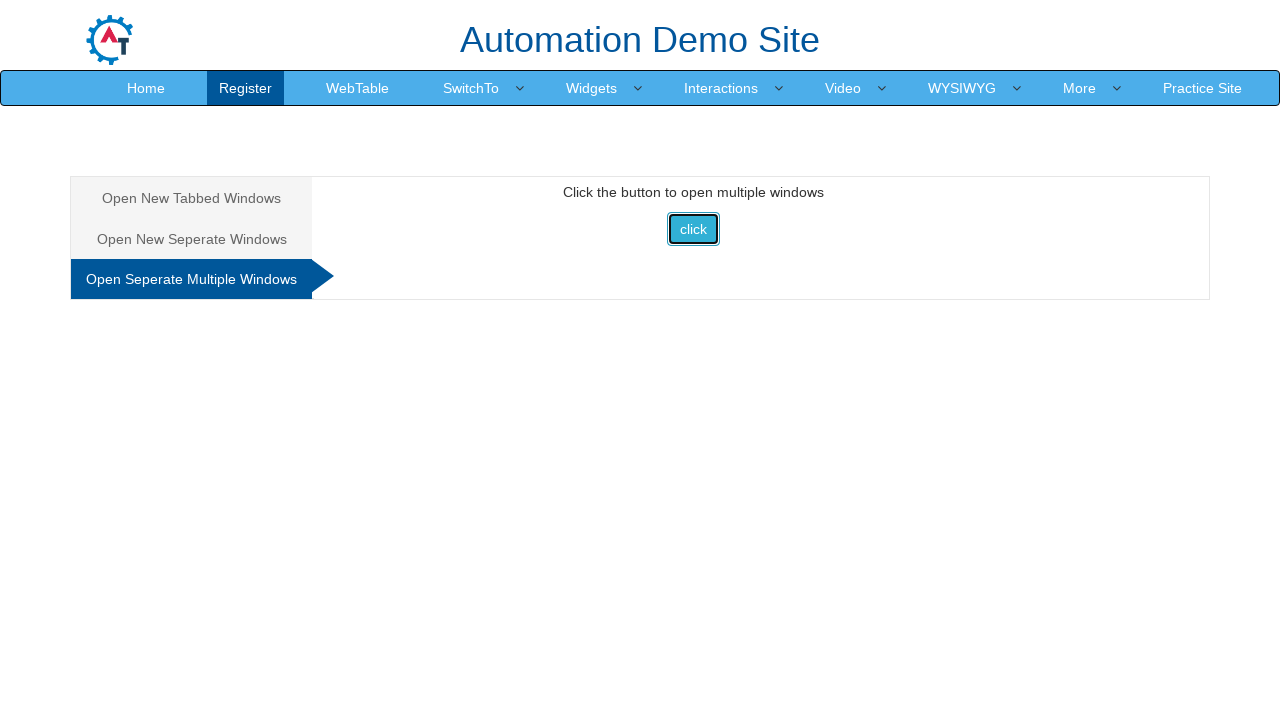

Closed the last opened window
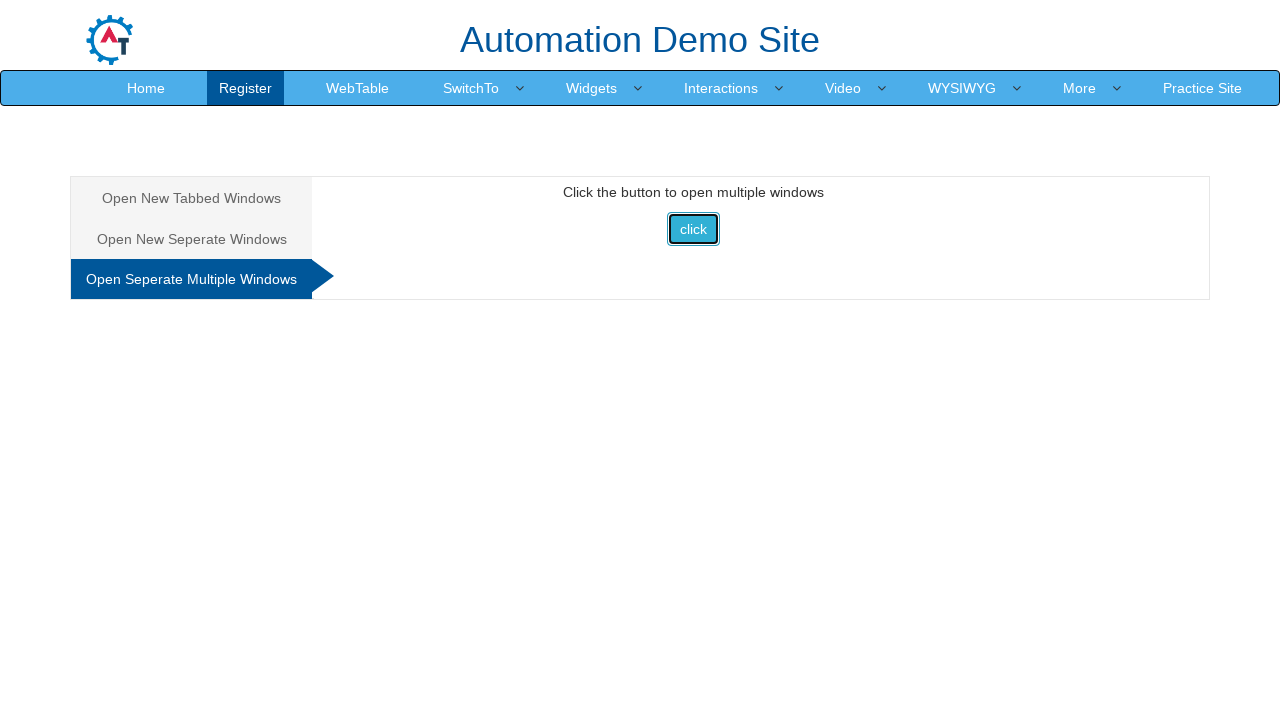

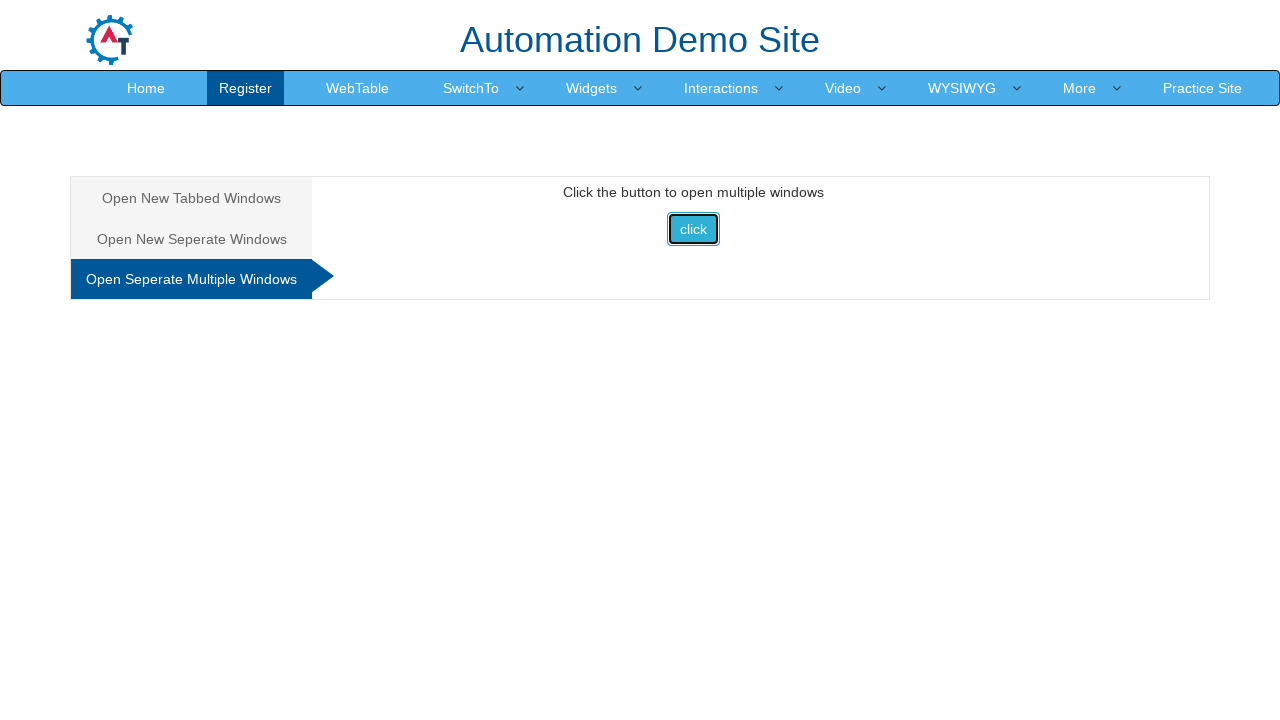